Tests Google Play Store app page navigation by opening the ratings and reviews modal, scrolling through reviews, and switching between phone and tablet device views.

Starting URL: https://play.google.com/store/apps/details?id=com.ubs.mobilepass

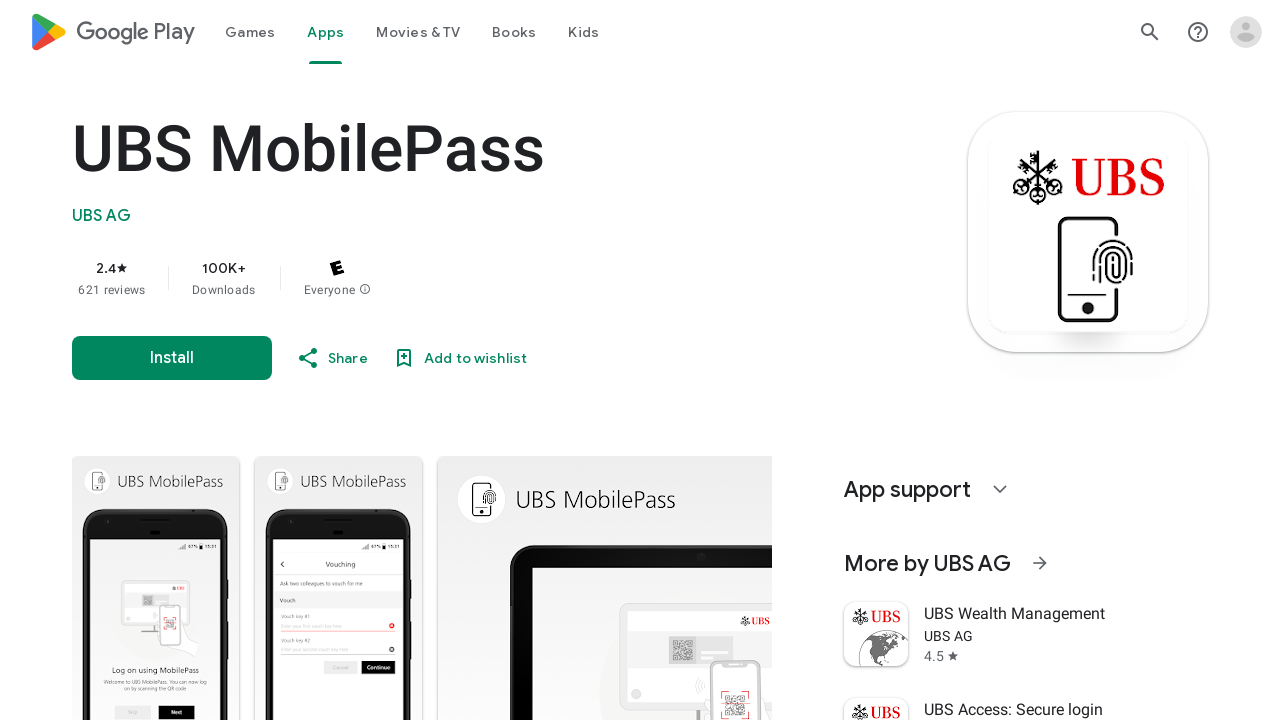

App title loaded on Google Play Store page
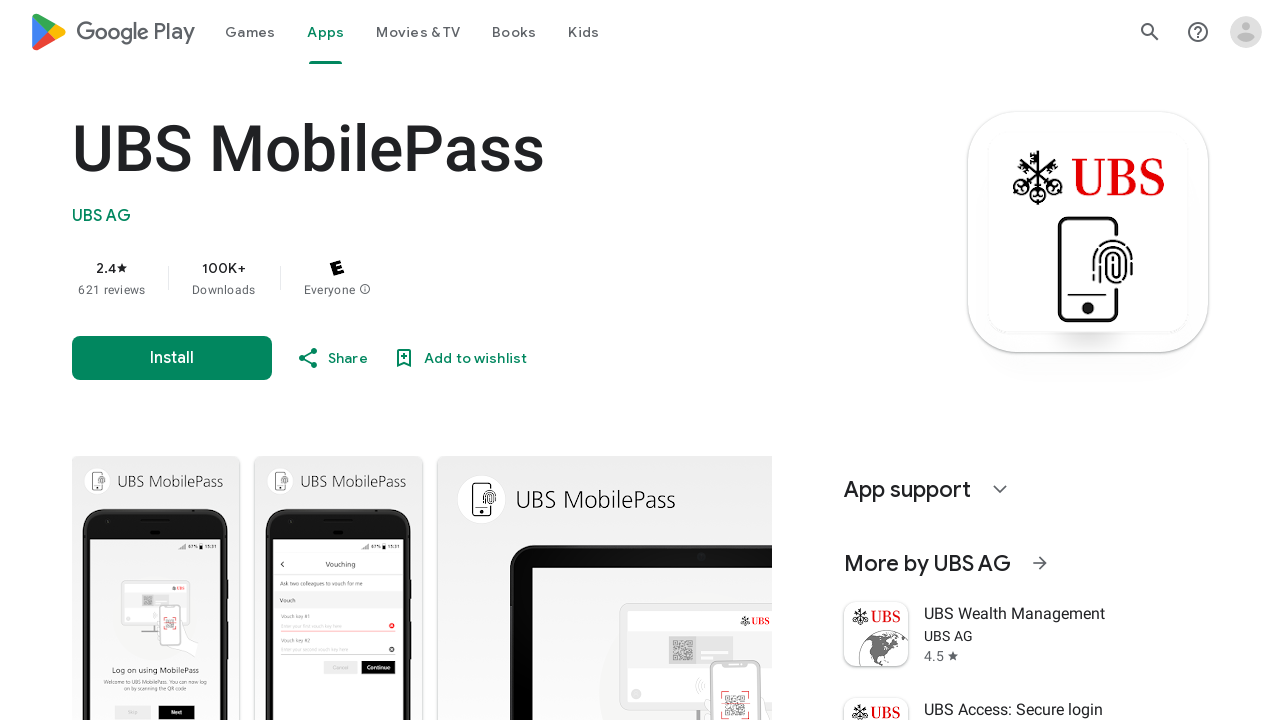

Ratings and reviews section is visible
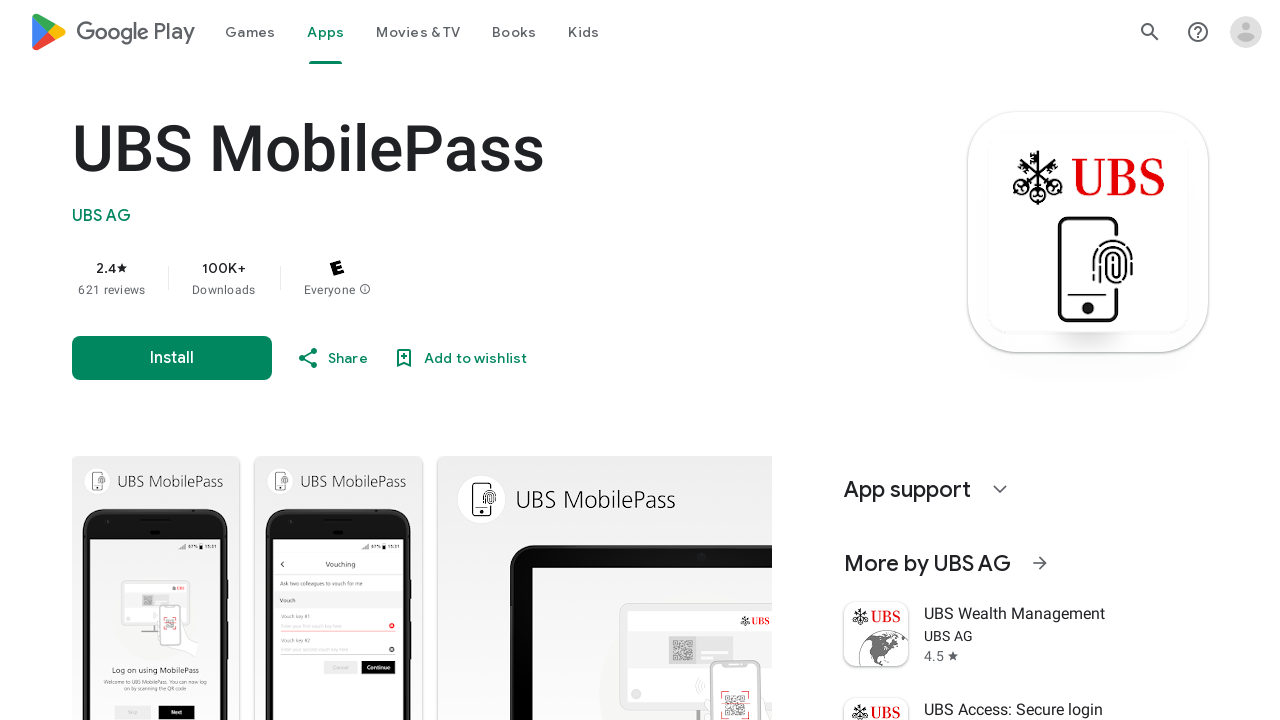

Review button selector found
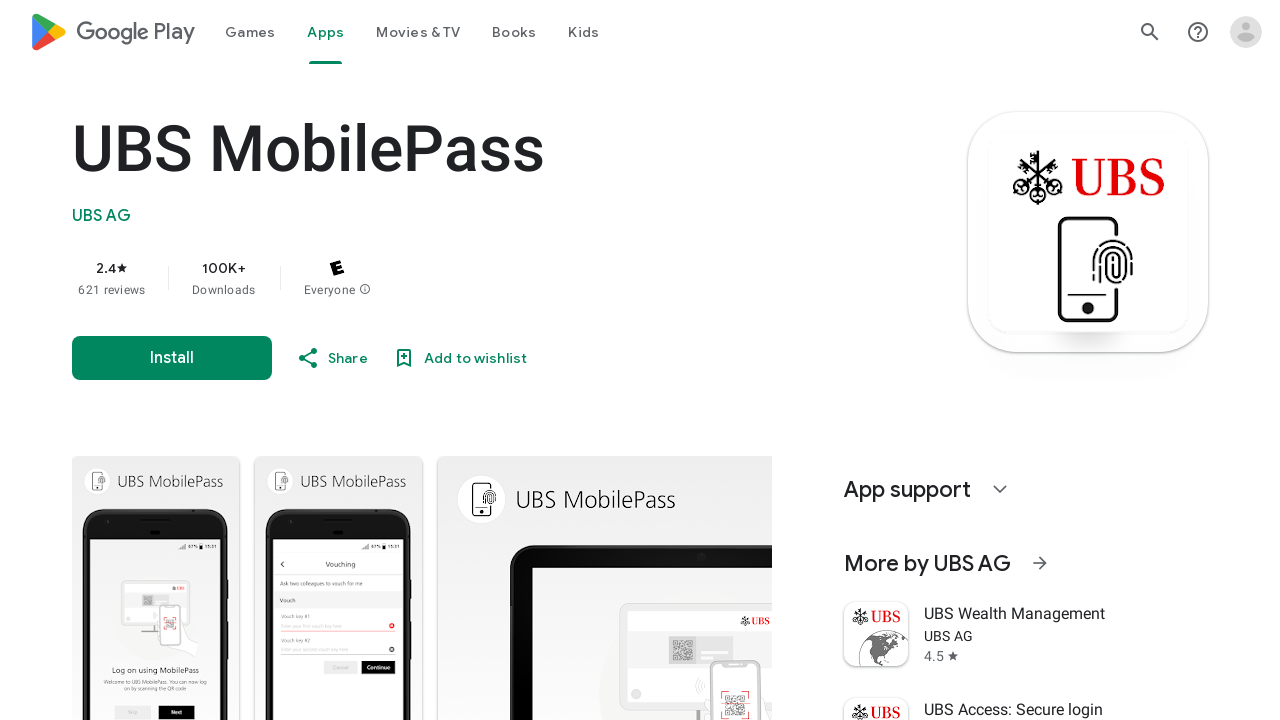

Clicked 'See all reviews' button to open ratings modal at (305, 360) on button.VfPpkd-Bz112c-LgbsSe.yHy1rc.eT1oJ.QDwDD.mN1ivc.VxpoF >> nth=1
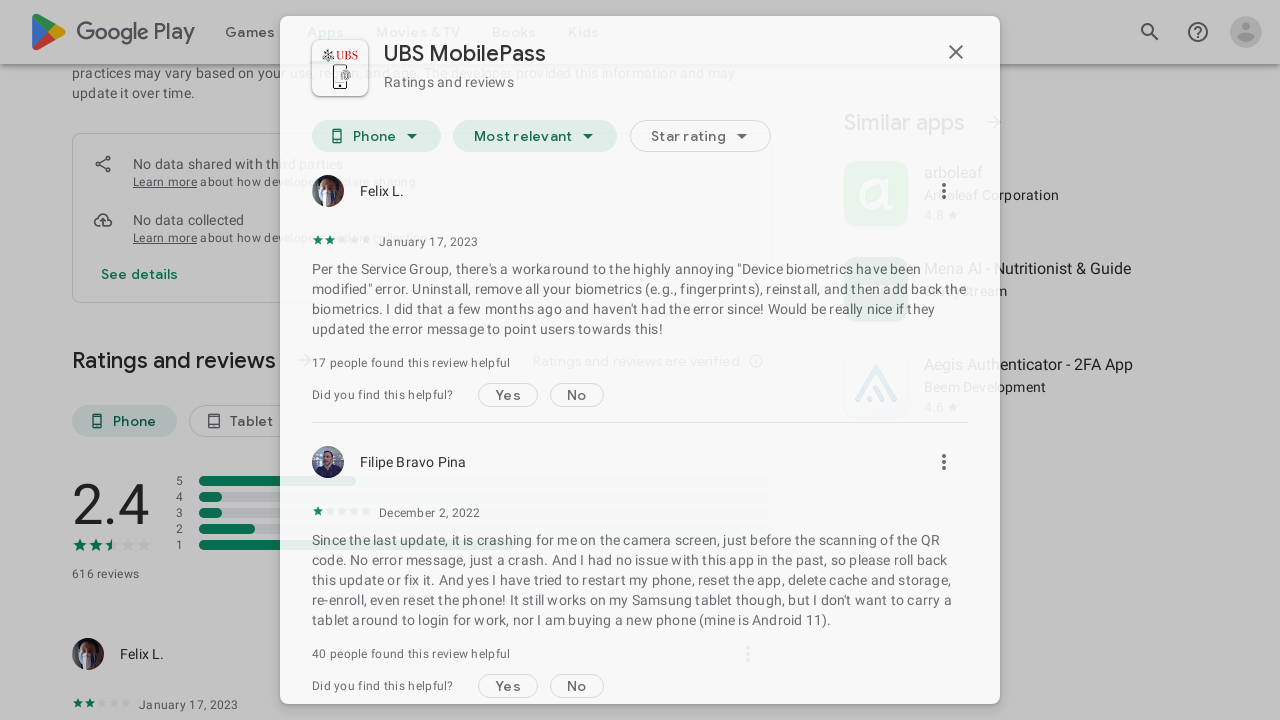

Ratings and reviews modal opened
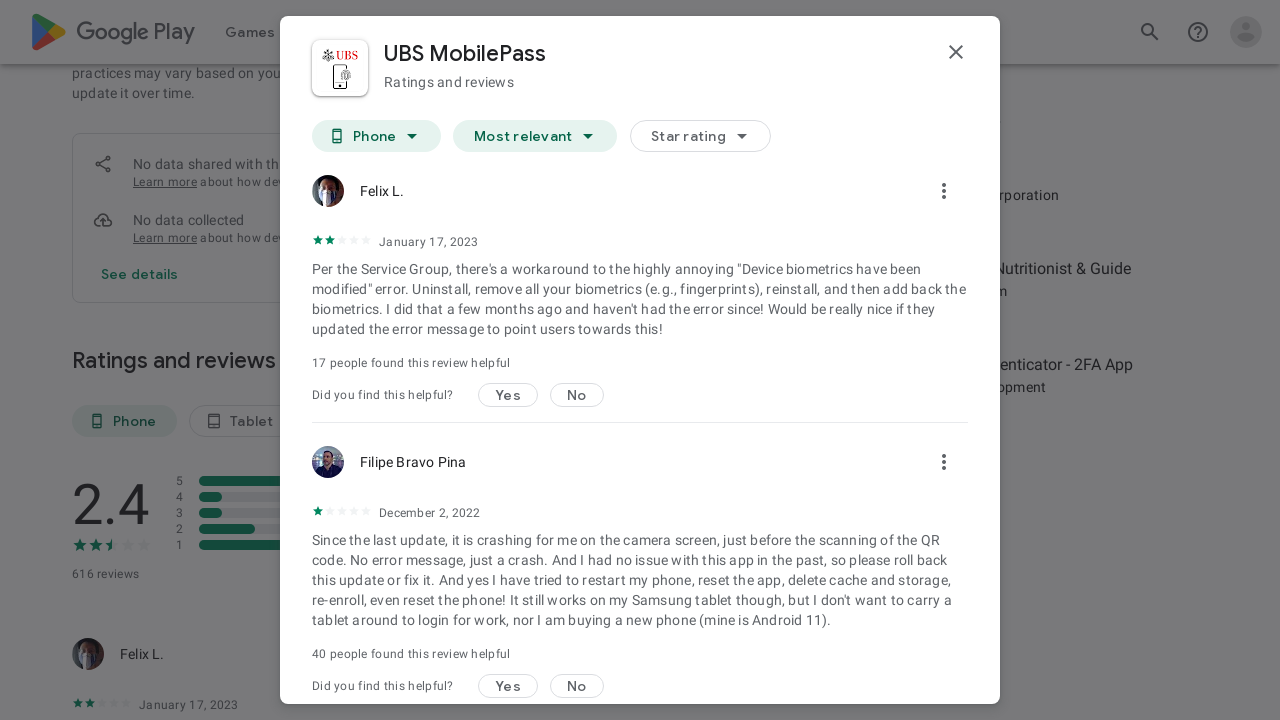

Waited for modal content to fully load
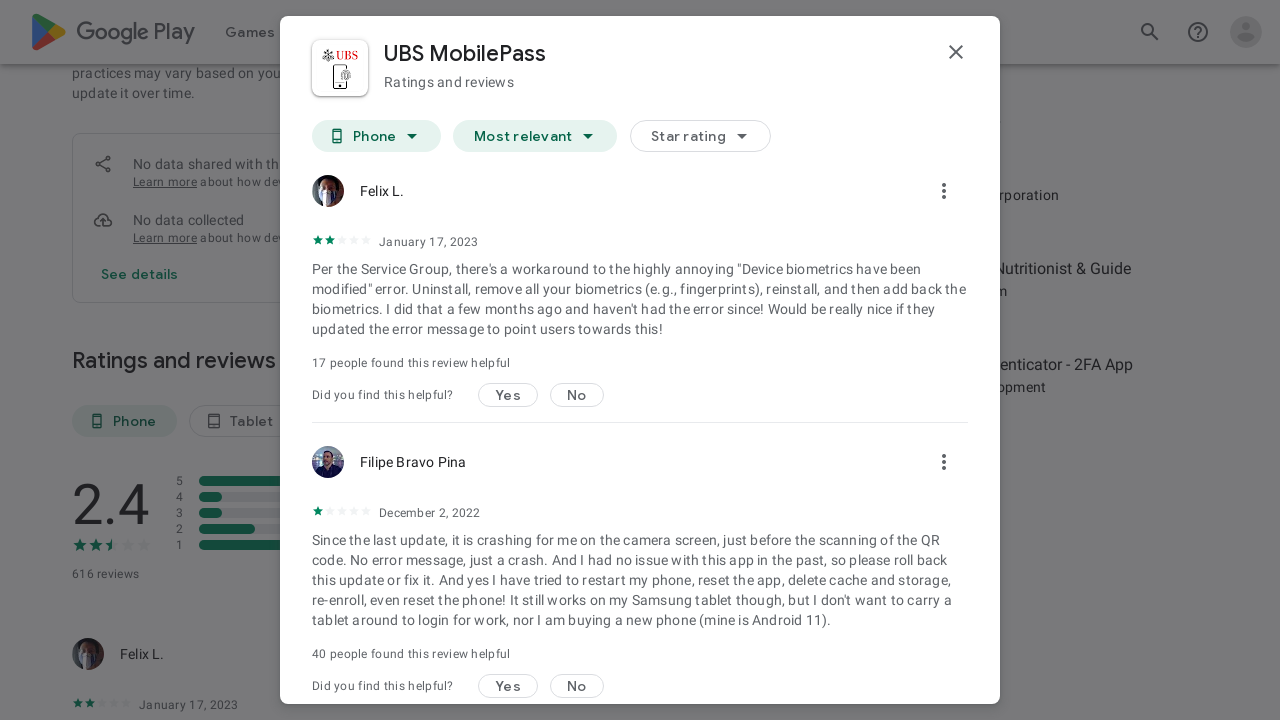

Scrolled through reviews in modal (scroll 1/3)
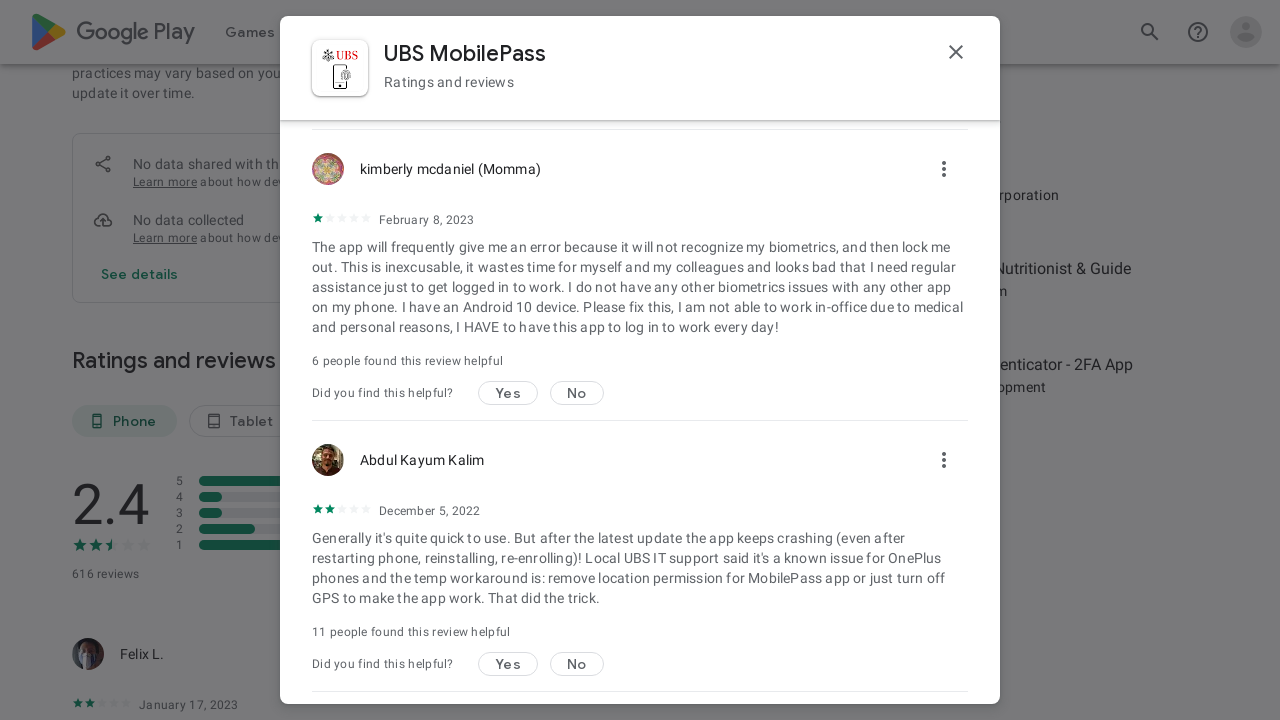

Waited for additional reviews to load
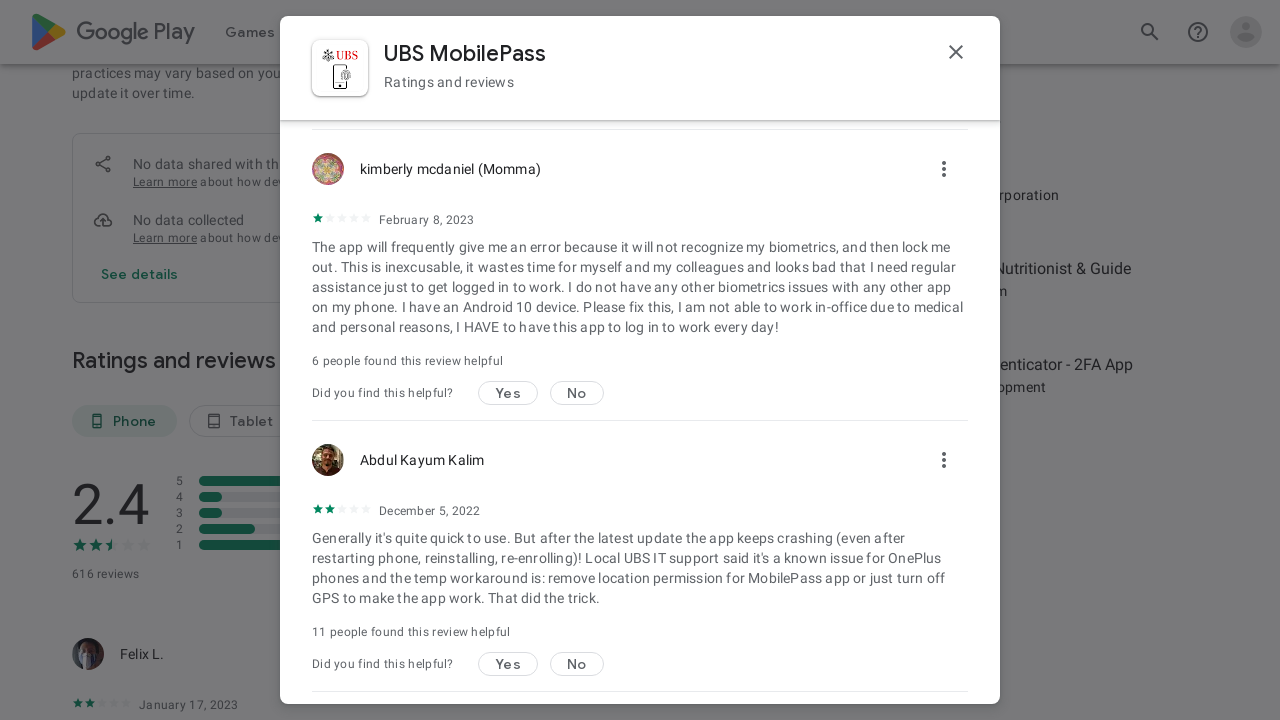

Scrolled through reviews in modal (scroll 2/3)
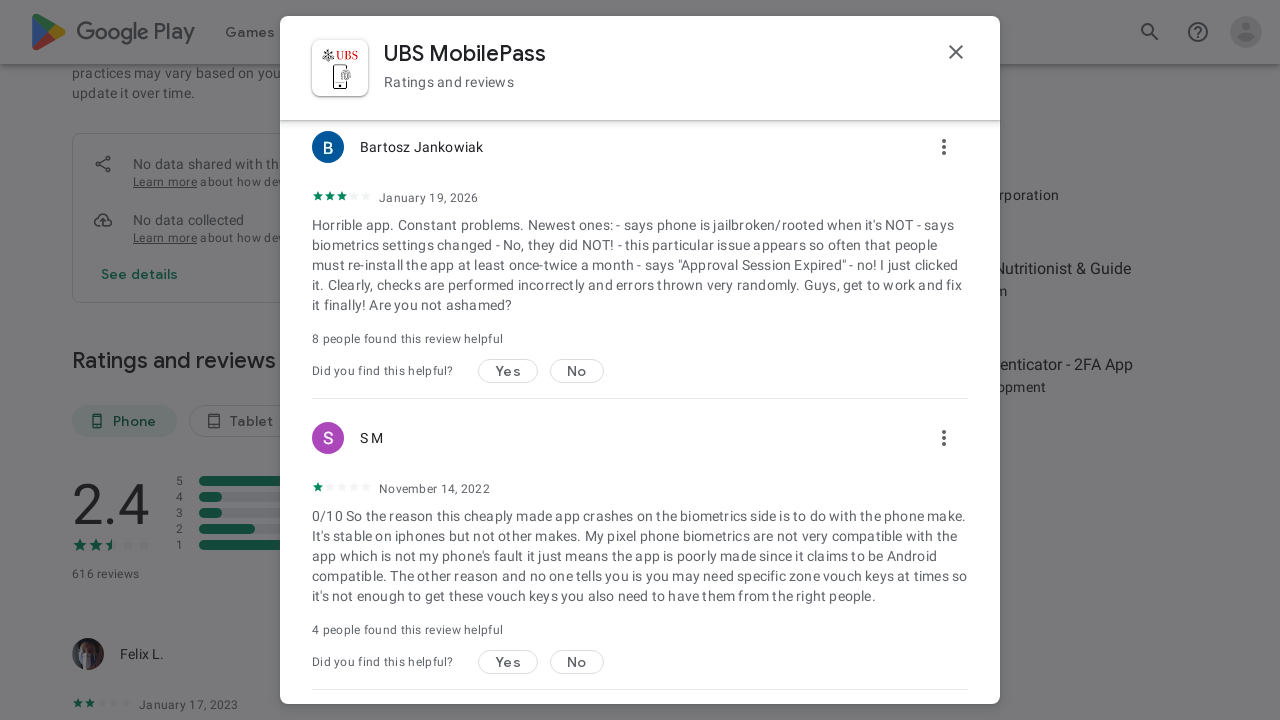

Waited for additional reviews to load
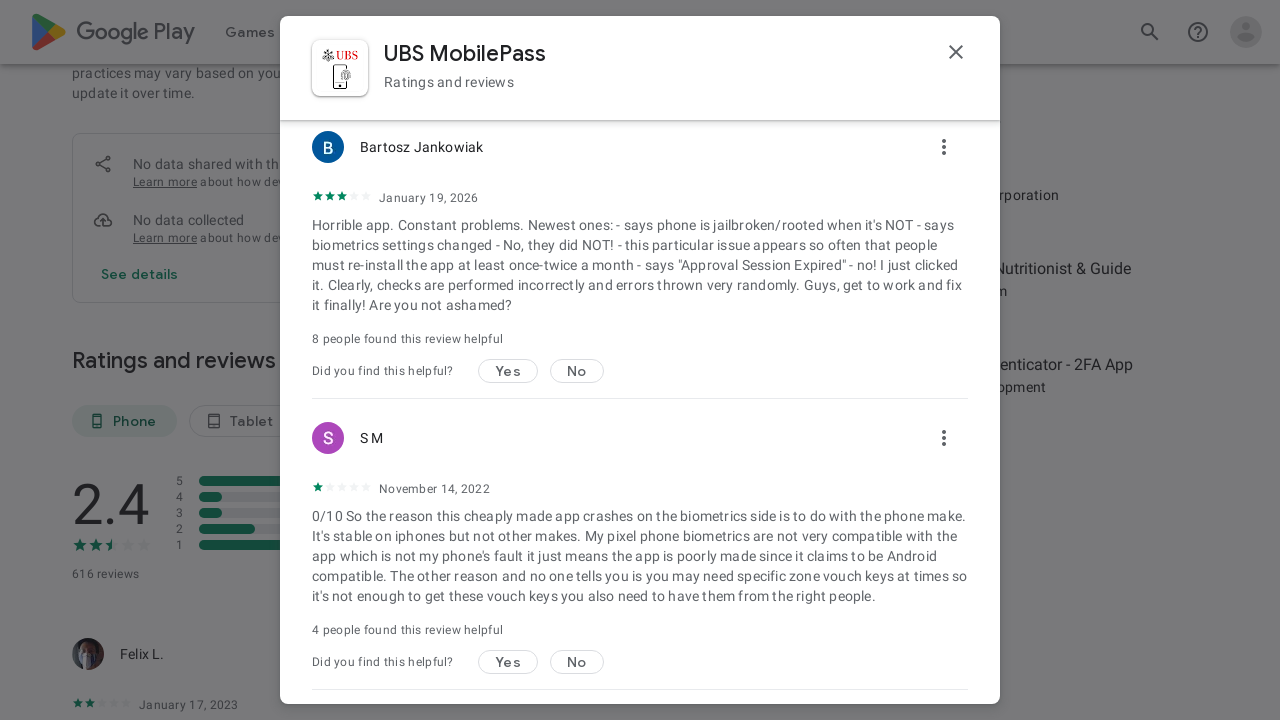

Scrolled through reviews in modal (scroll 3/3)
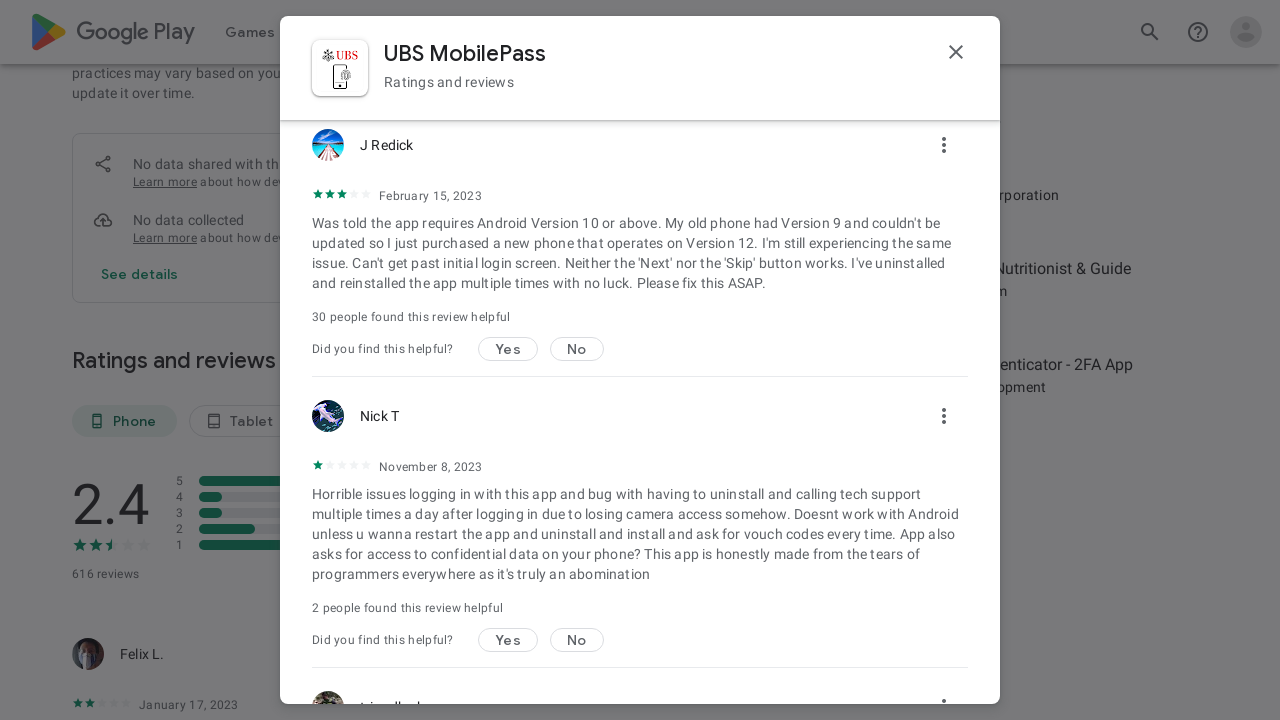

Waited for additional reviews to load
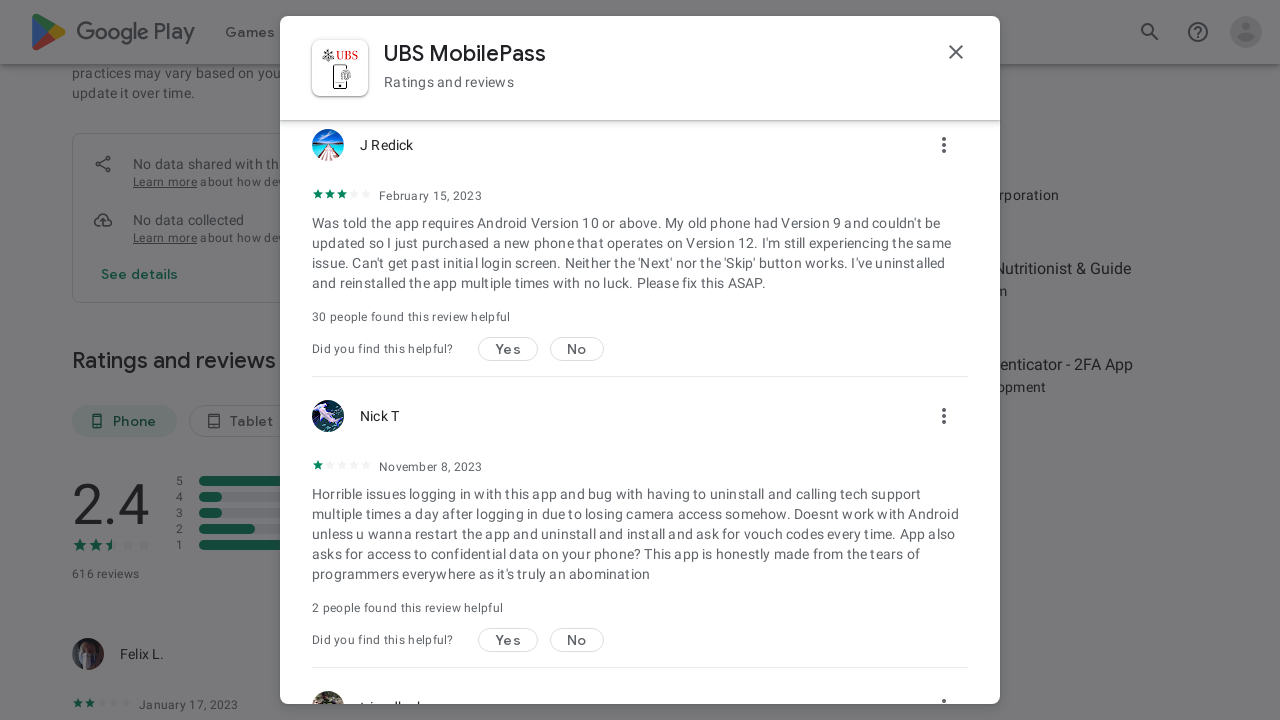

Reviews are displayed in modal
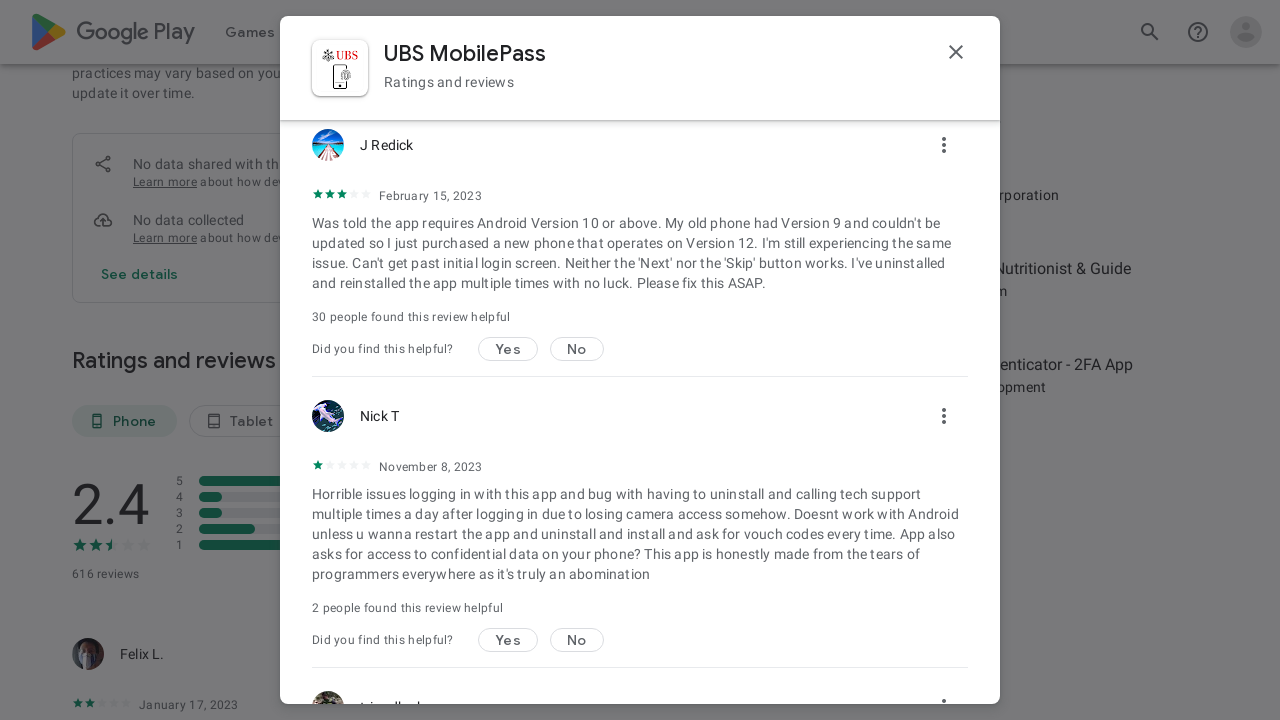

Clicked close button to close ratings modal at (956, 52) on button[aria-label='Close about app dialog']
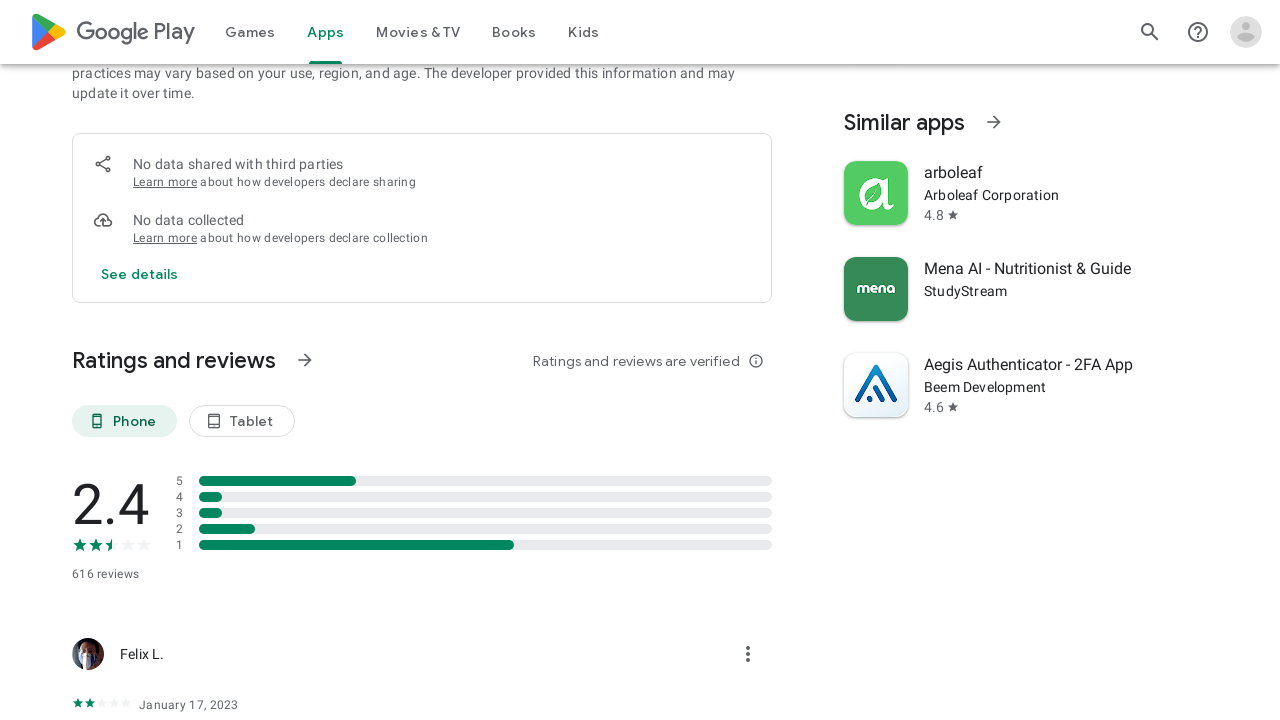

Waited for modal to close
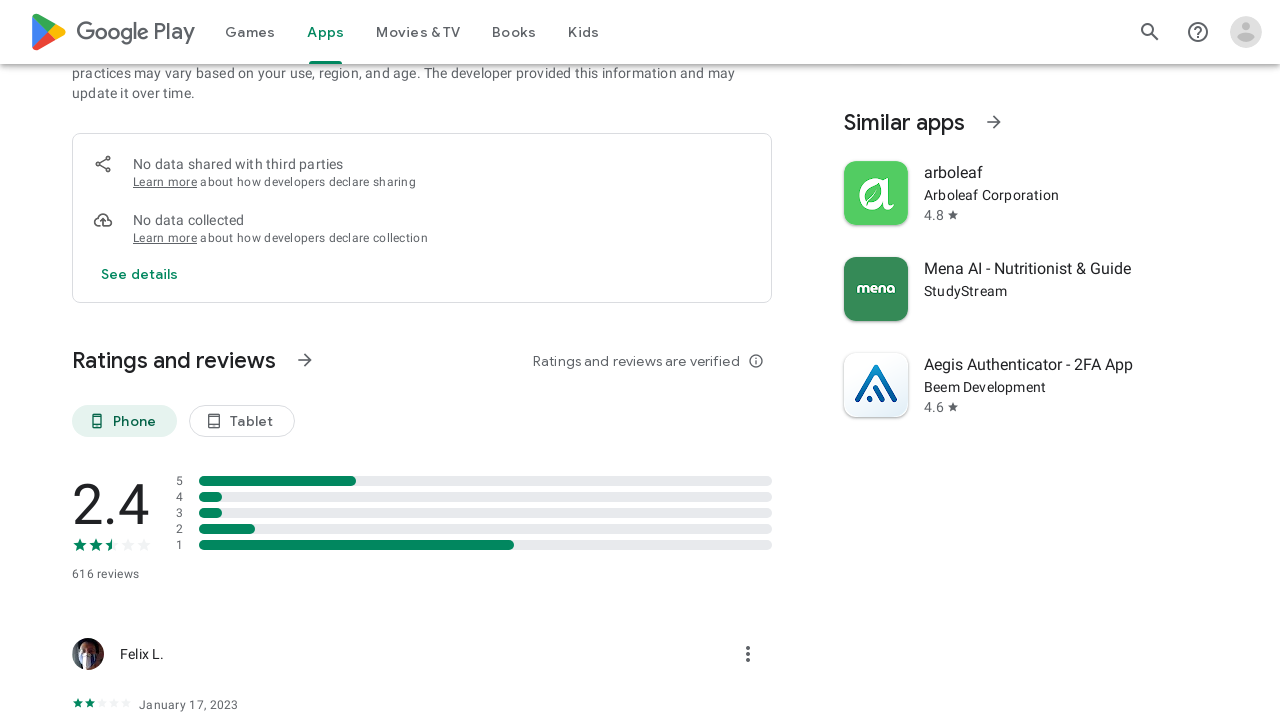

Clicked tablet device view option at (242, 421) on div[aria-label='Tablet'] >> nth=0
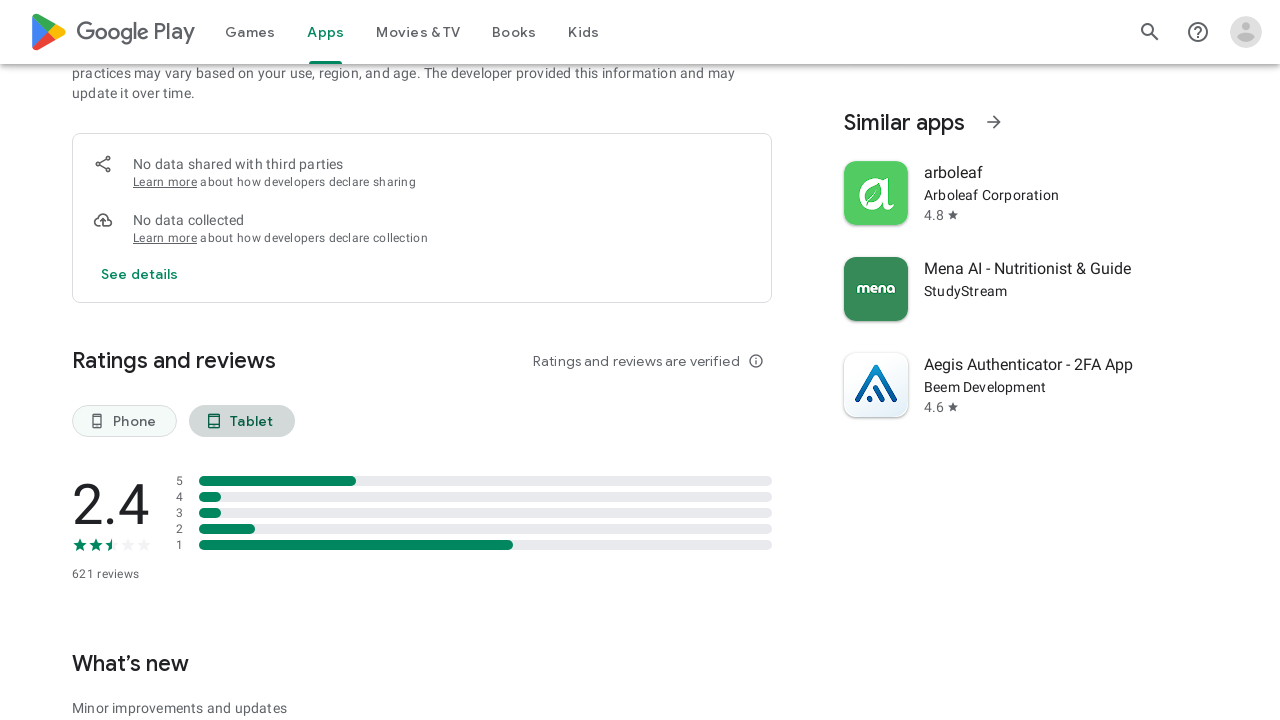

Switched to tablet device view
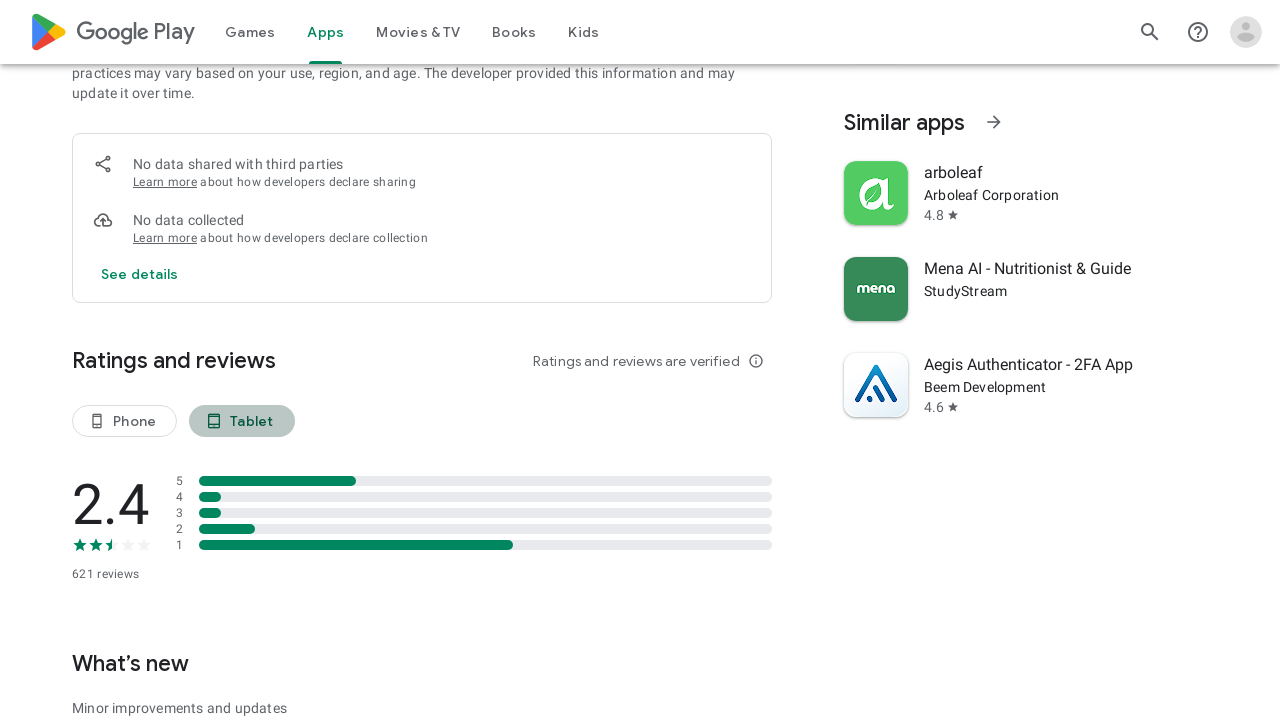

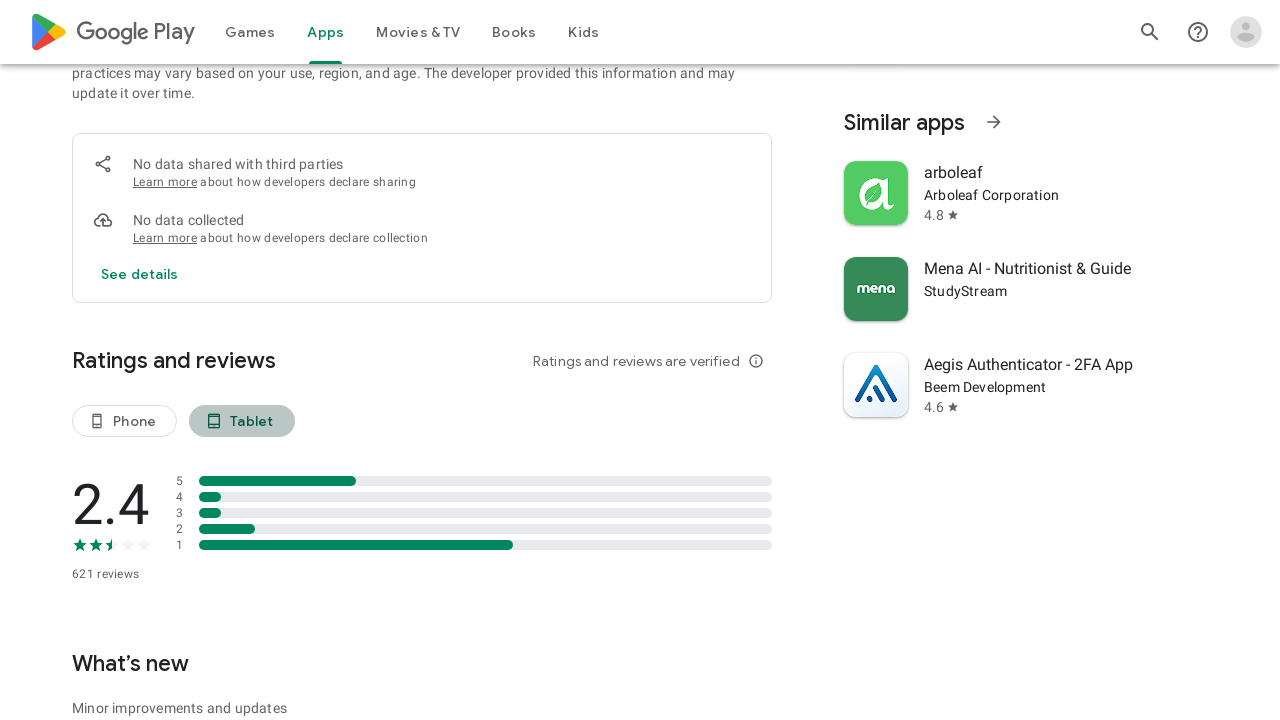